Tests clicking a button identified by its CSS class attribute on the UI Testing Playground class attribute challenge page

Starting URL: http://uitestingplayground.com/classattr

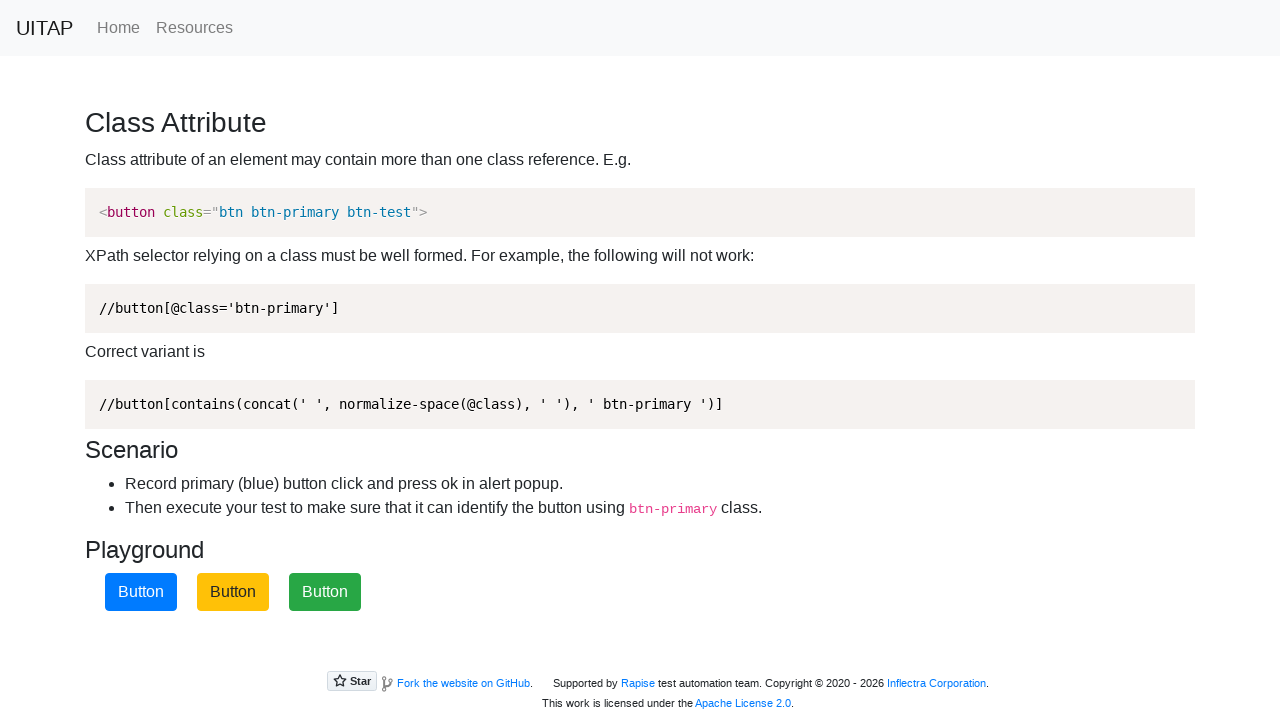

Clicked the primary button identified by CSS class '.btn-primary' at (141, 592) on .btn-primary
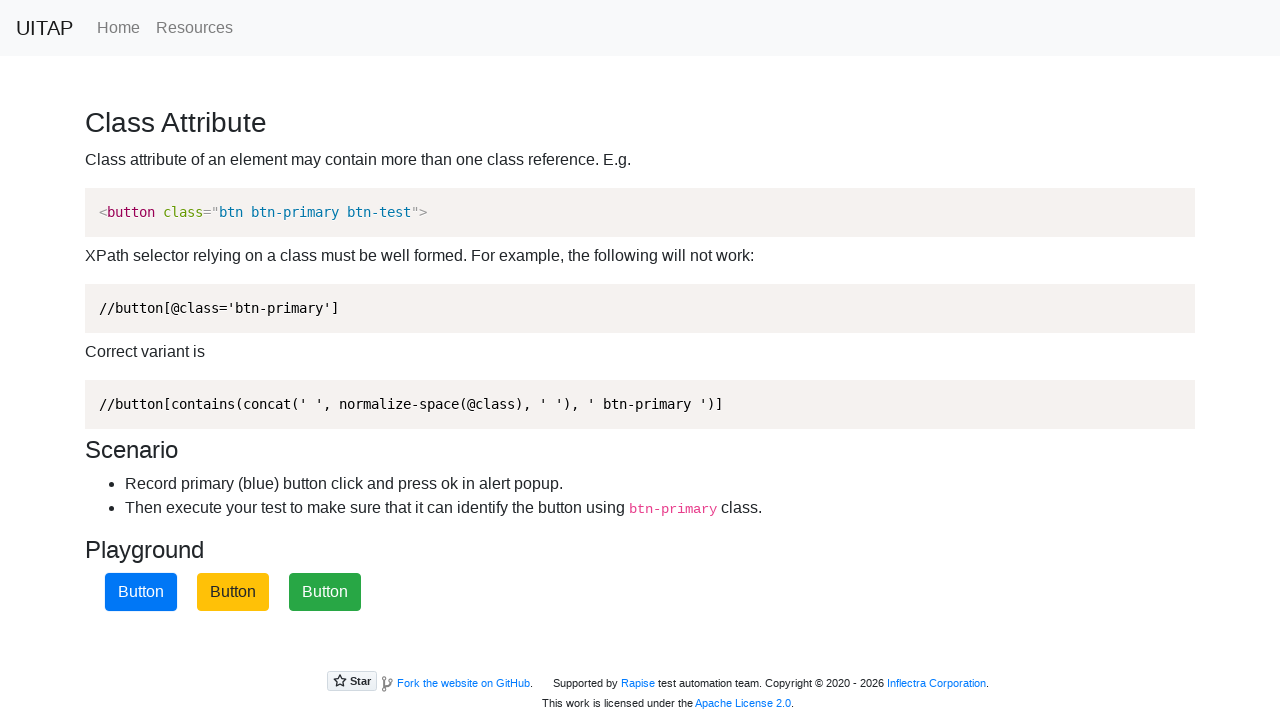

Waited 2 seconds to observe the result
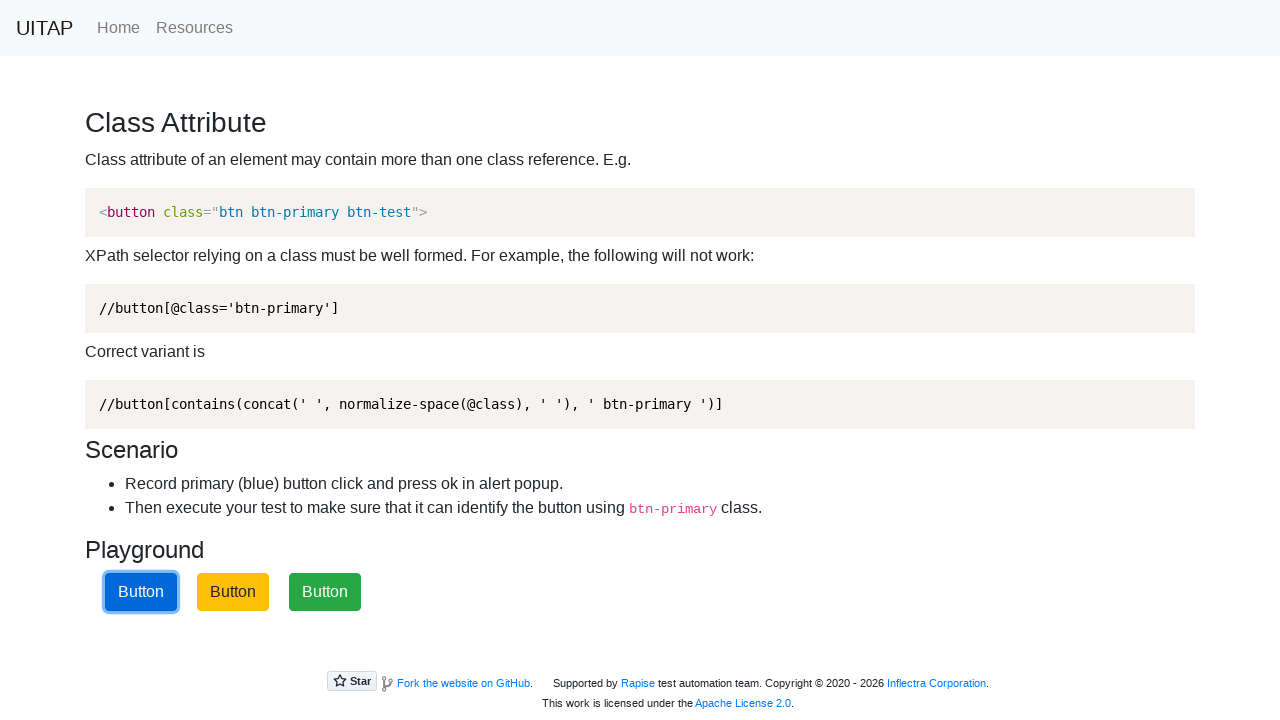

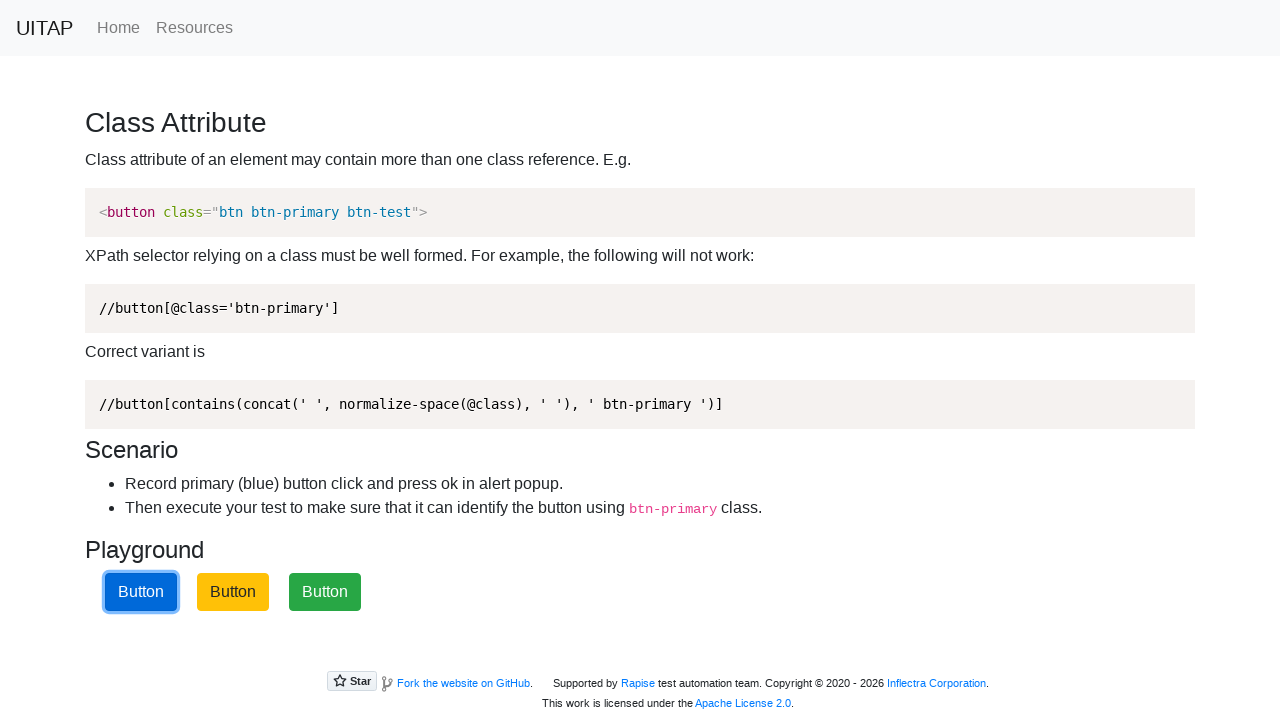